Tests basic browser navigation functionality including visiting pages, maximizing window, resizing window, refreshing, and using forward navigation on a Chinese educational website.

Starting URL: http://www.51zxw.net

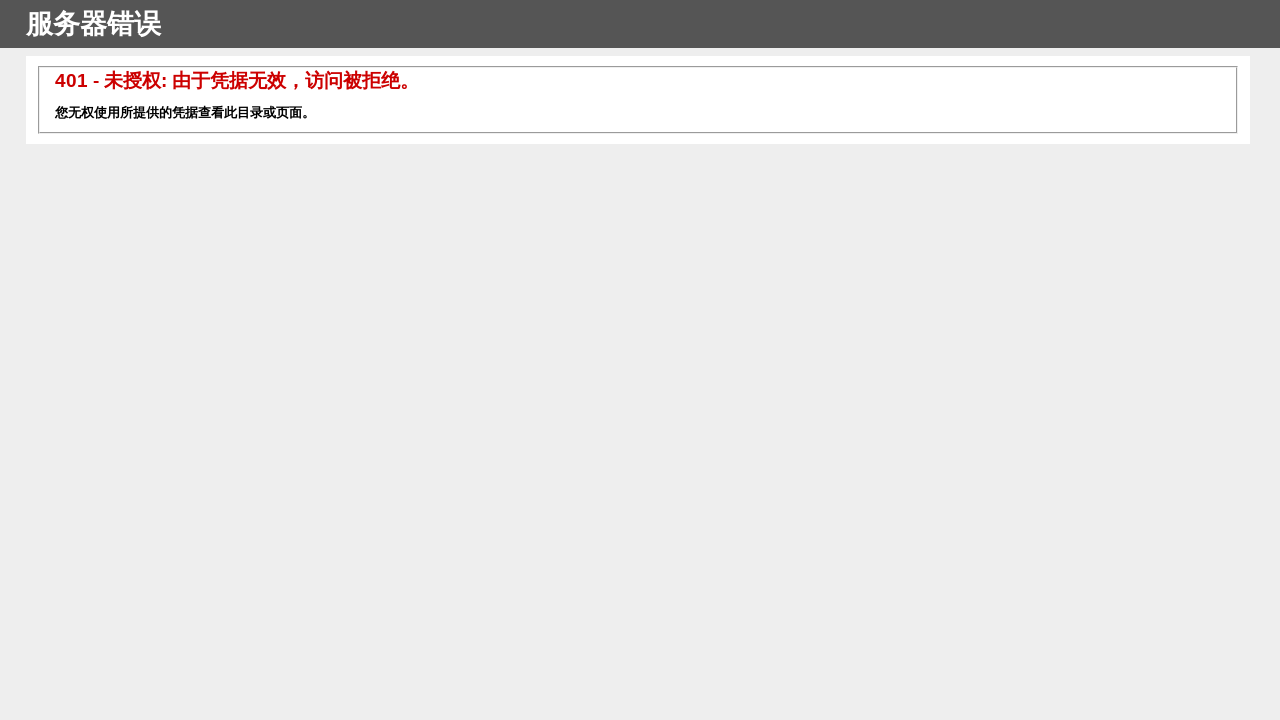

Set viewport to 1920x1080 (maximized window)
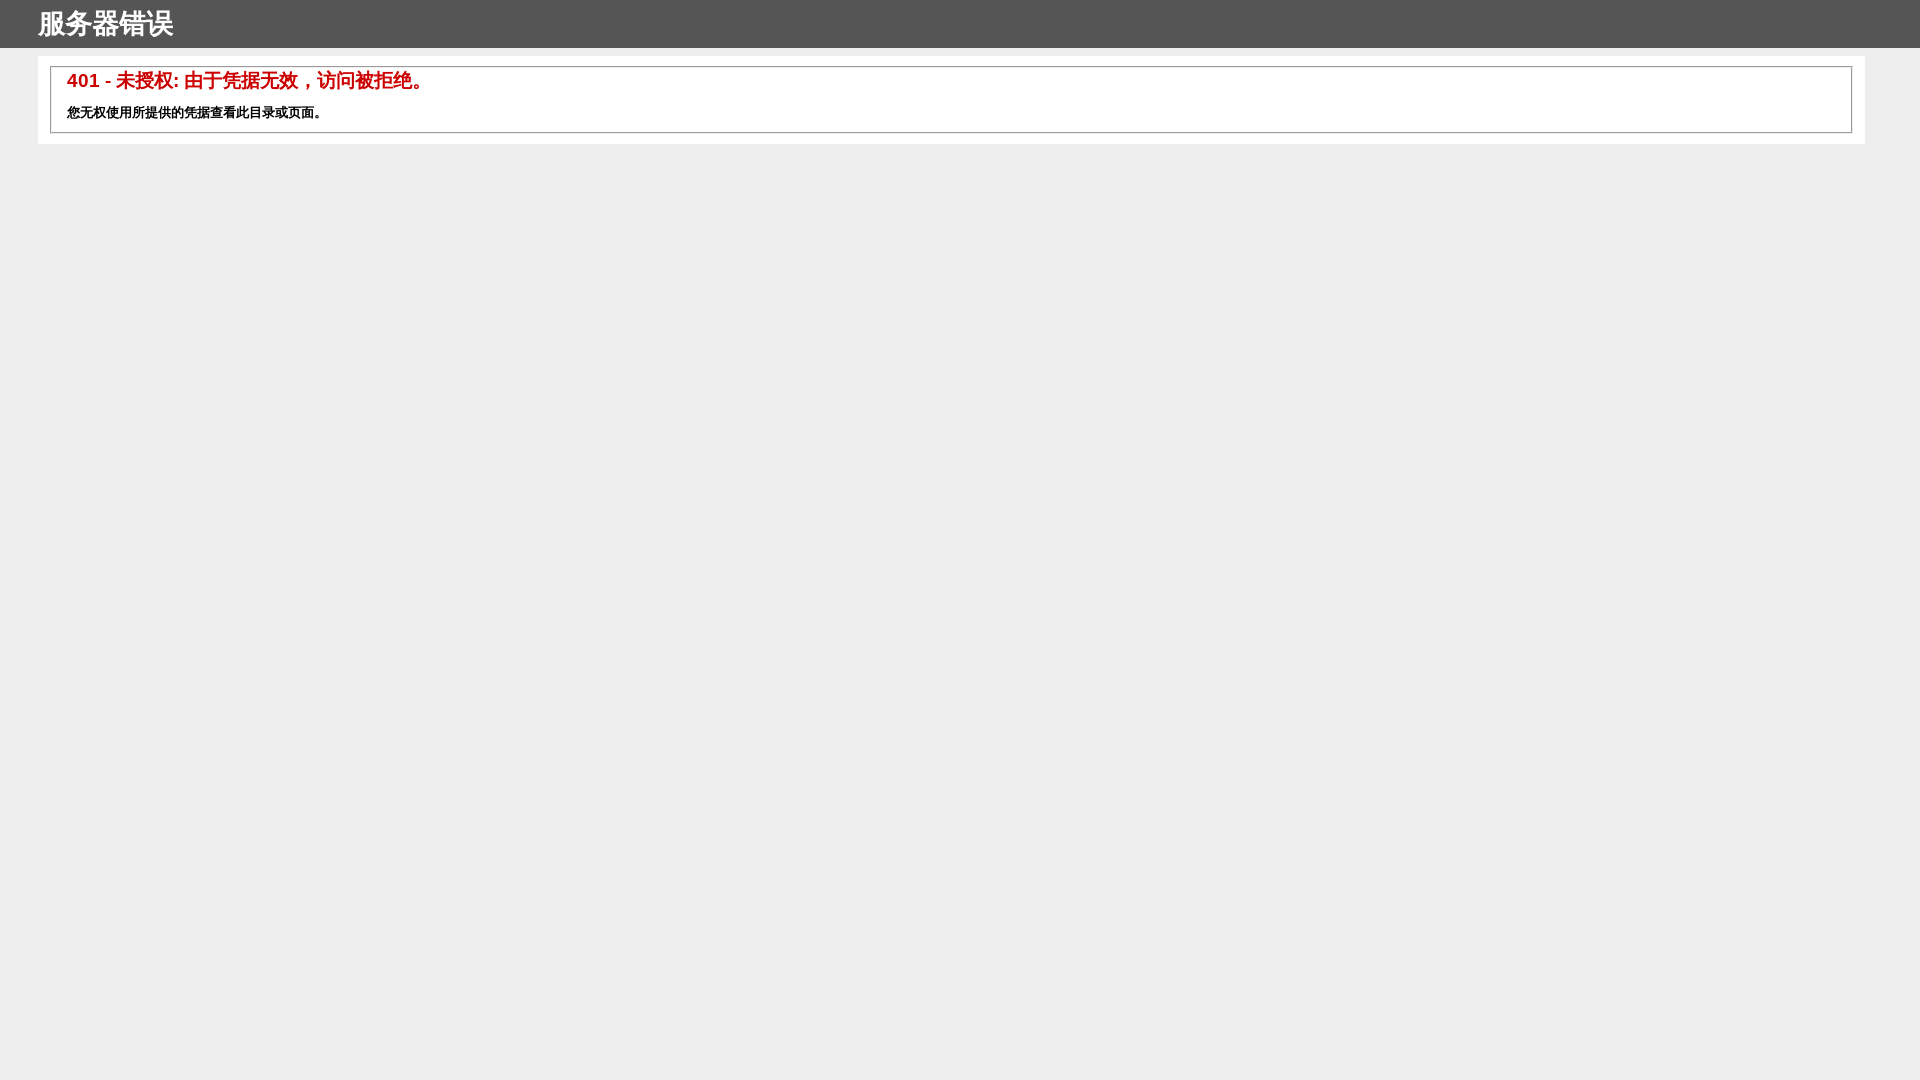

Navigated to course listing page at http://www.51zxw.net/list.aspx?cid=615
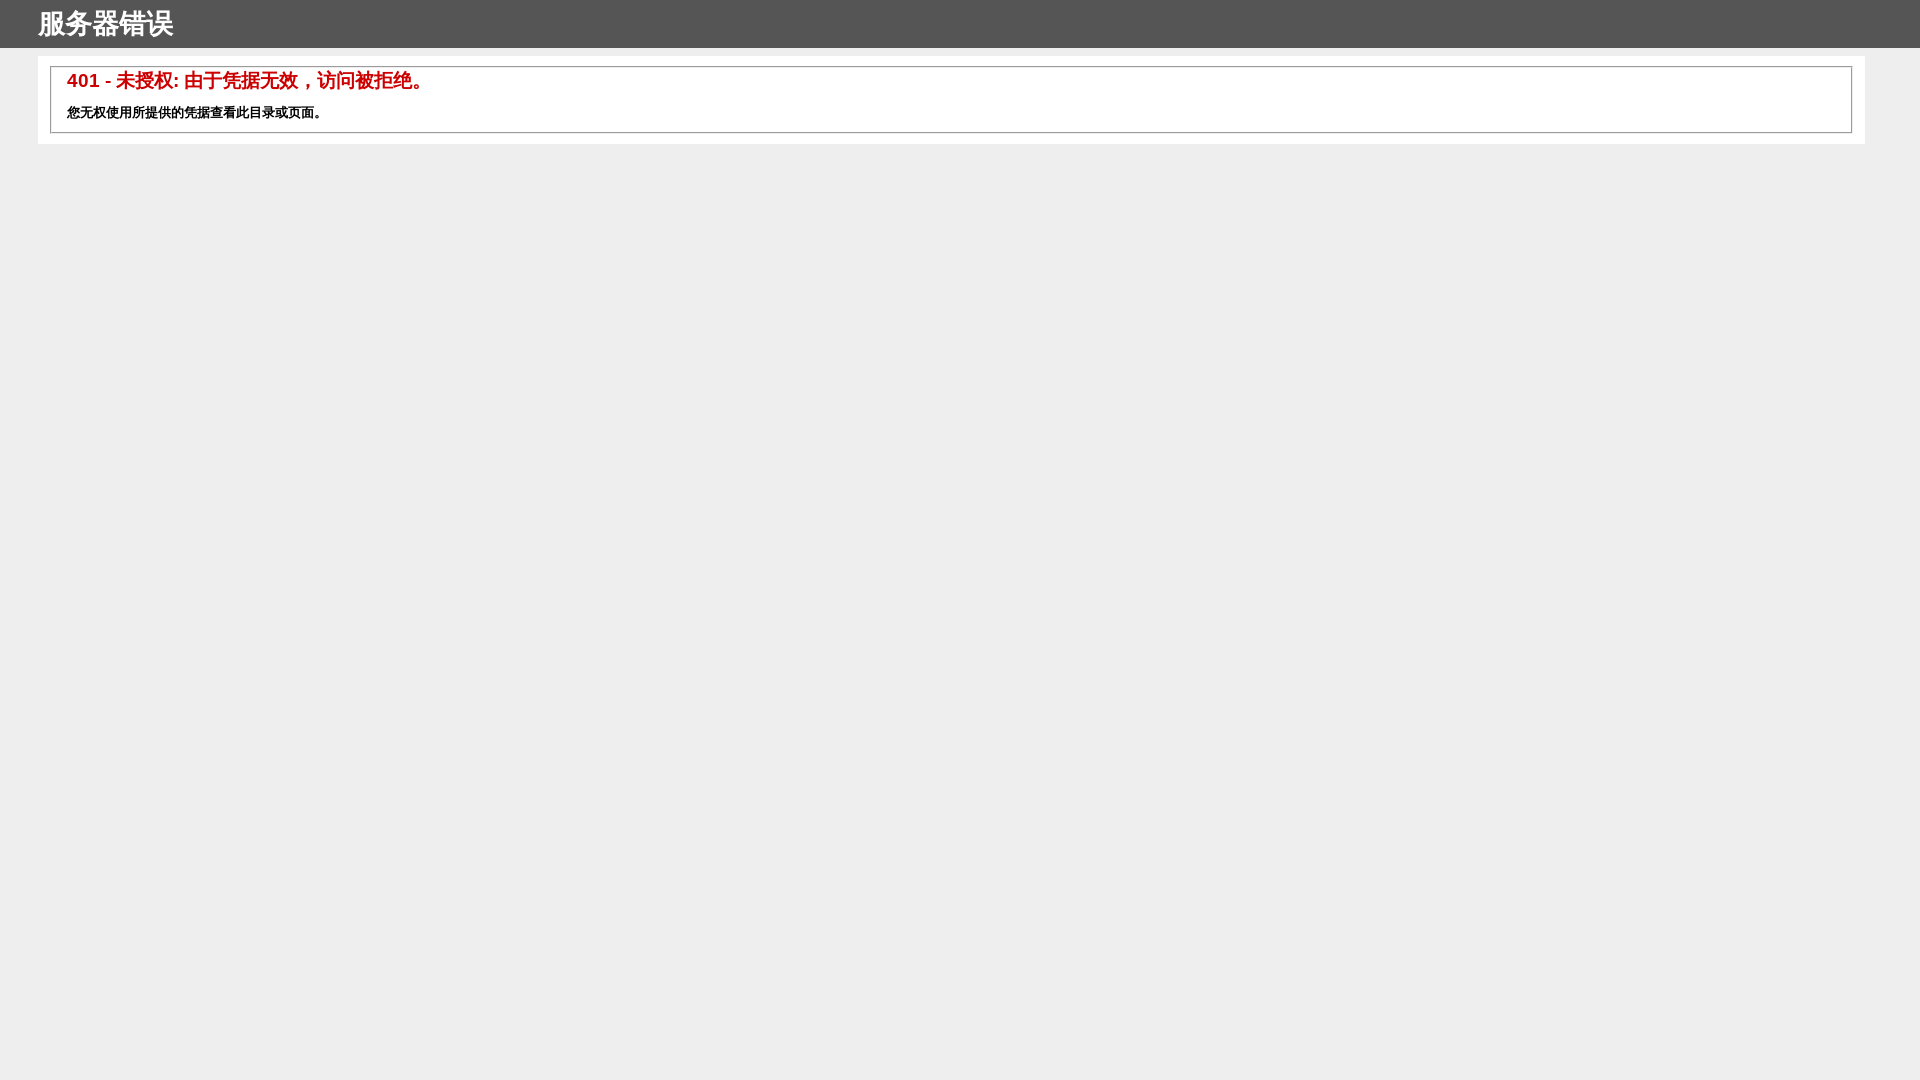

Resized viewport to 400x800 (smaller dimensions)
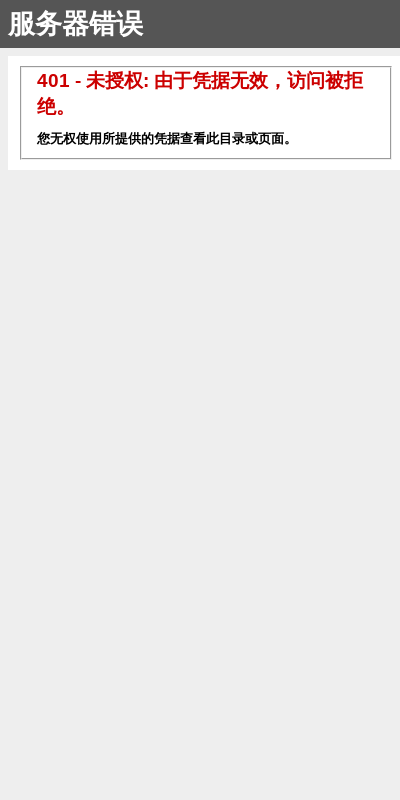

Refreshed the current page
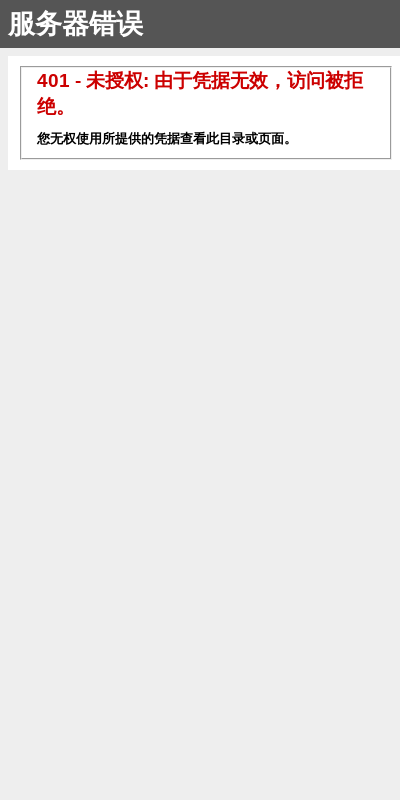

Navigated forward in browser history
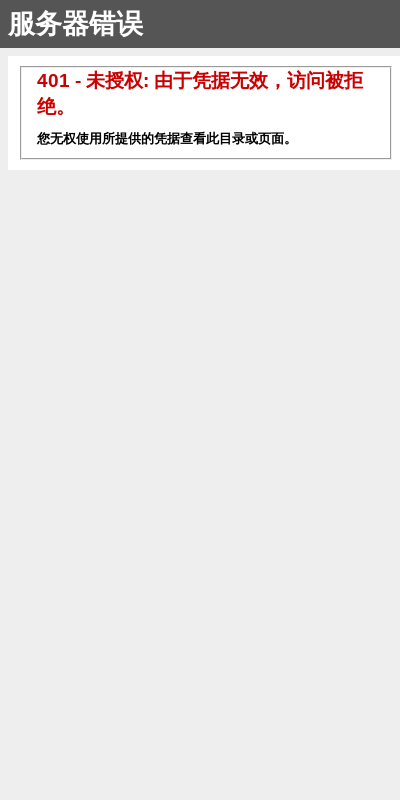

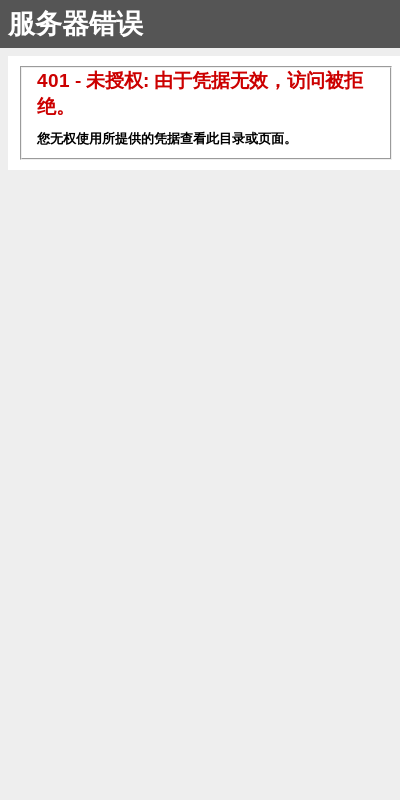